Tests bus ticket booking flow by entering source city, destination city, selecting a journey date, and checking availability

Starting URL: https://www.apsrtconline.in/

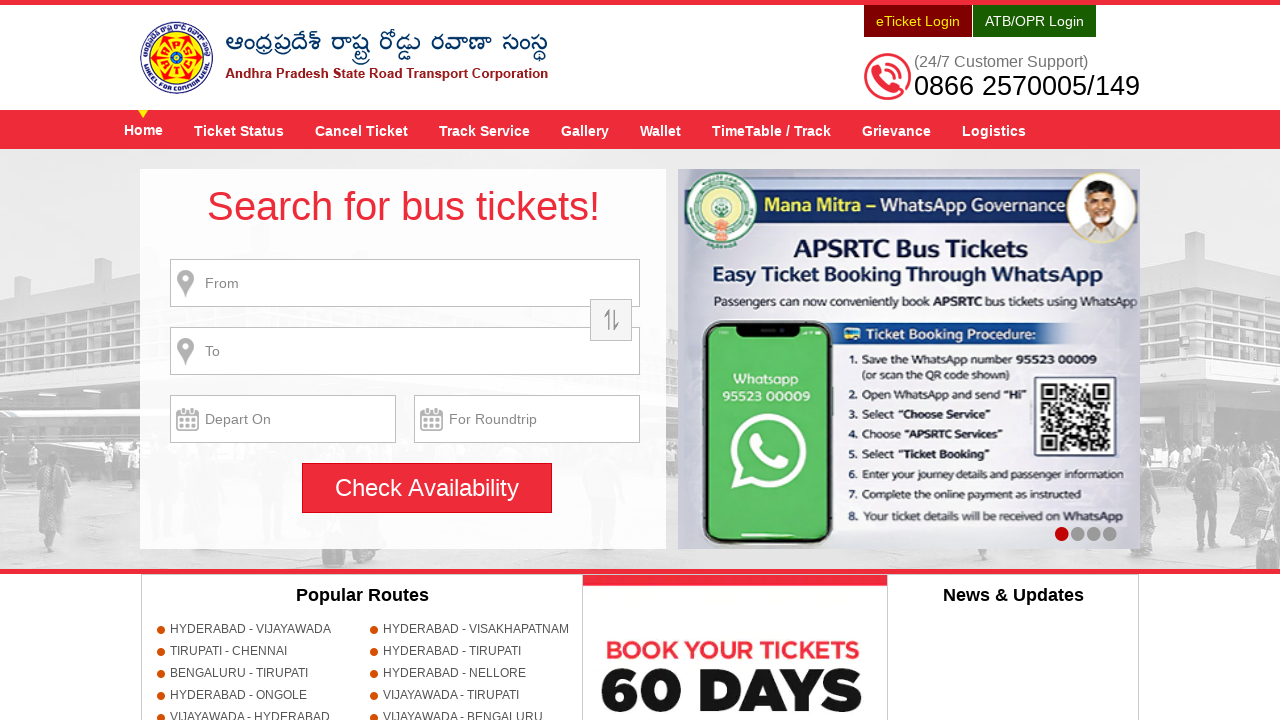

Filled source city field with 'HYDERABAD' on //div[@class='search']//input[@name='source']
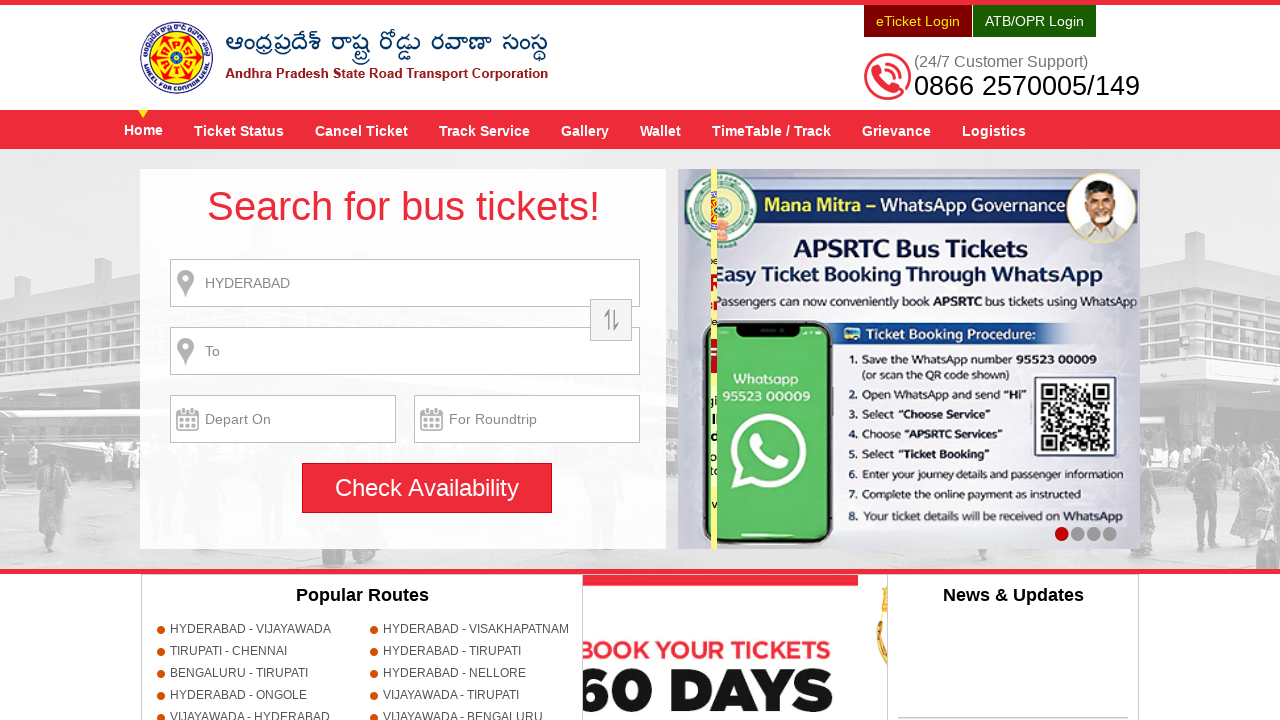

Waited 1 second for source city input to process
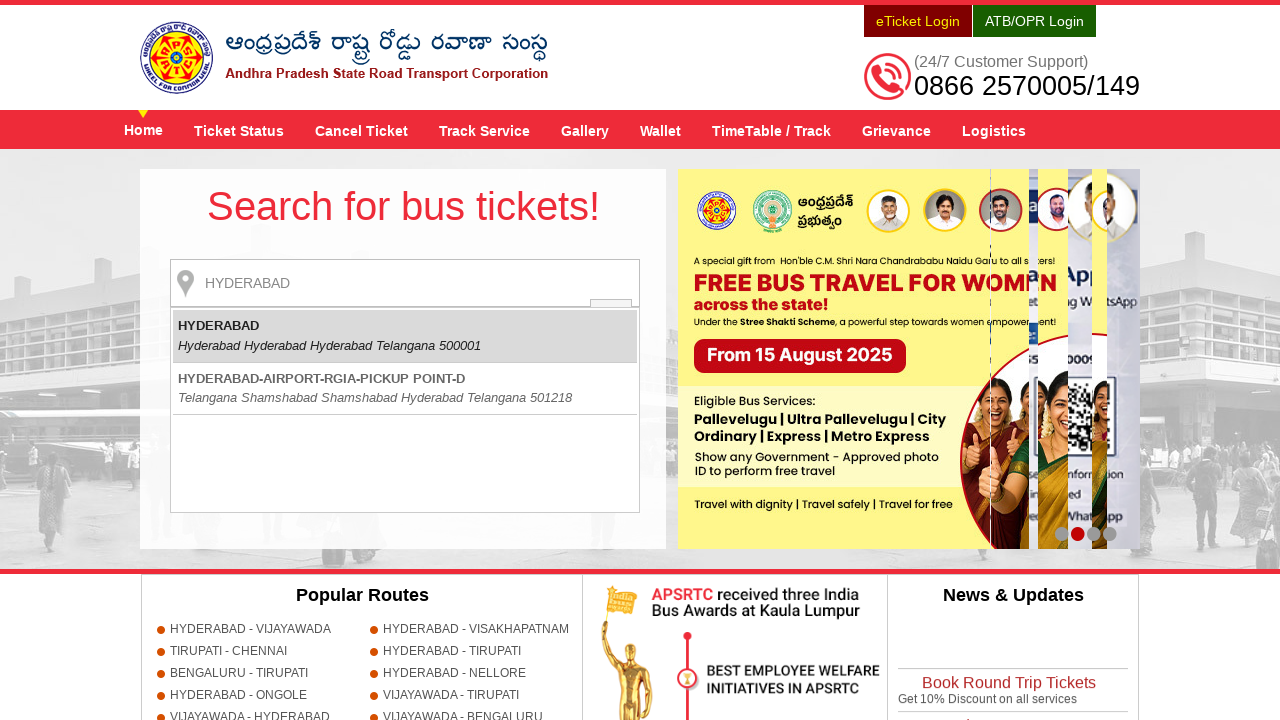

Pressed Enter to confirm source city selection
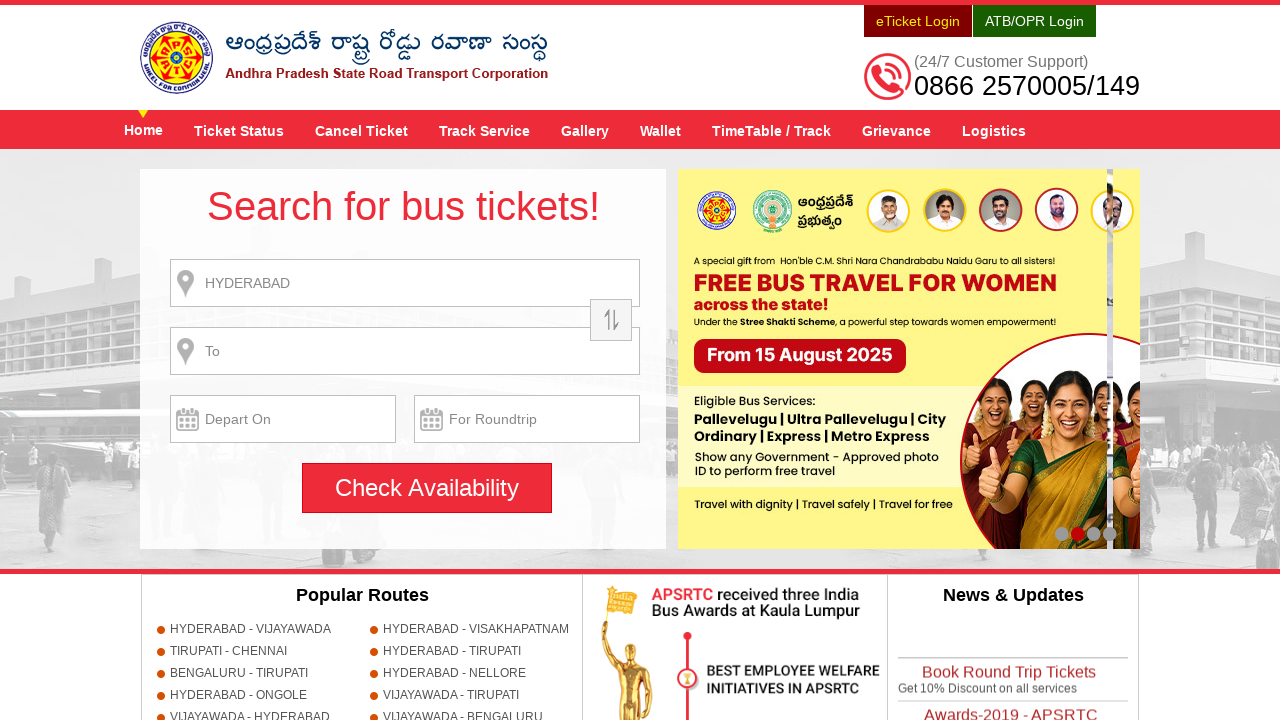

Clicked Check Availability button at (427, 488) on xpath=//input[@value='Check Availability']
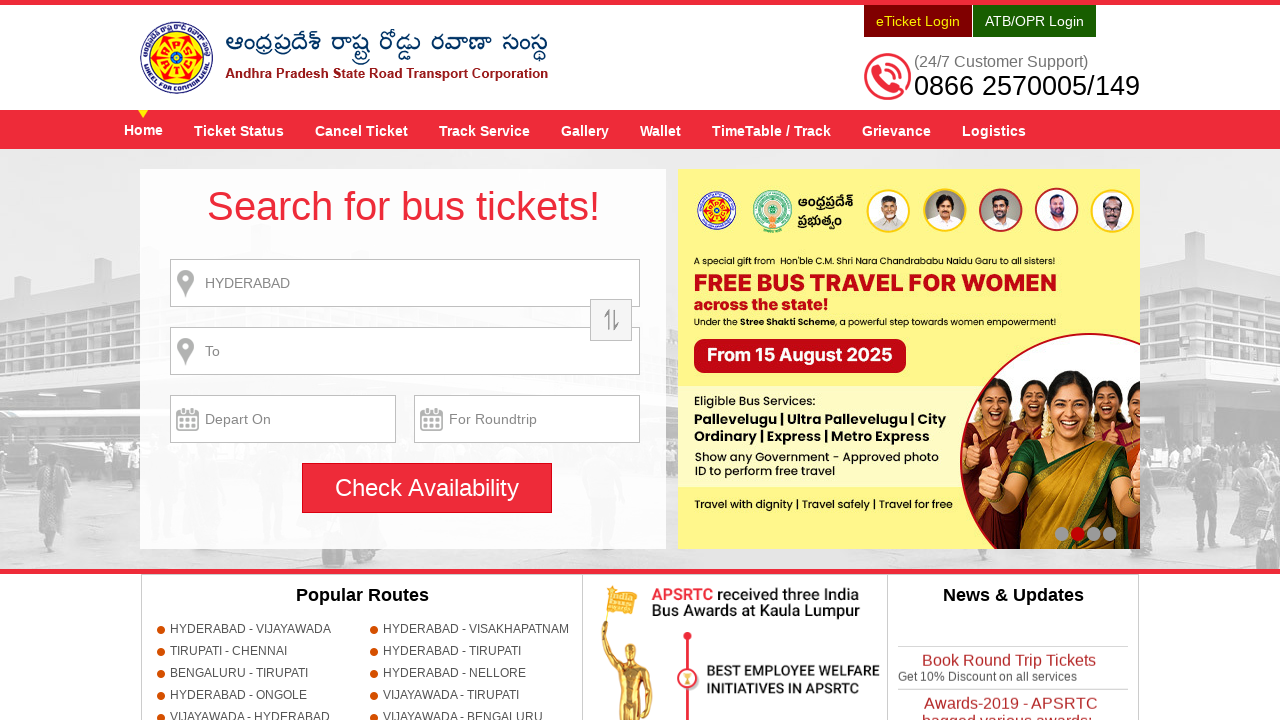

Set up dialog handler to accept alerts
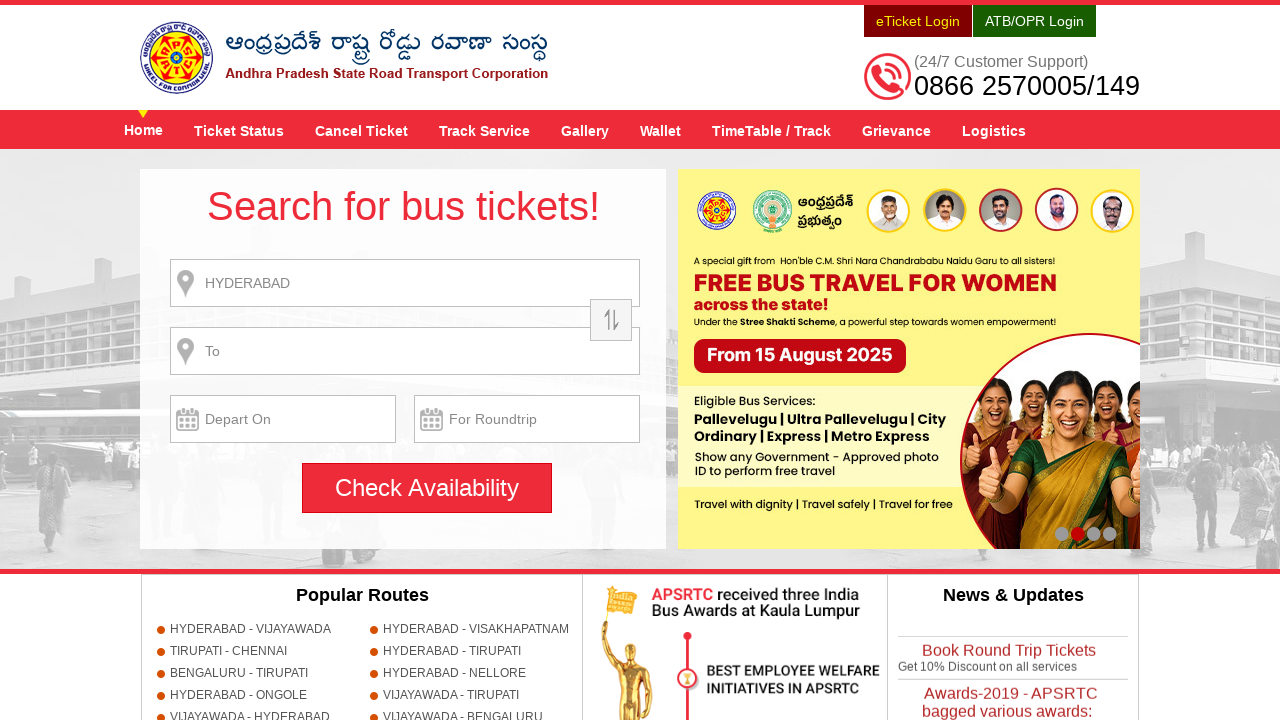

Filled destination city field with 'GUNTUR' on //input[@name='destination']
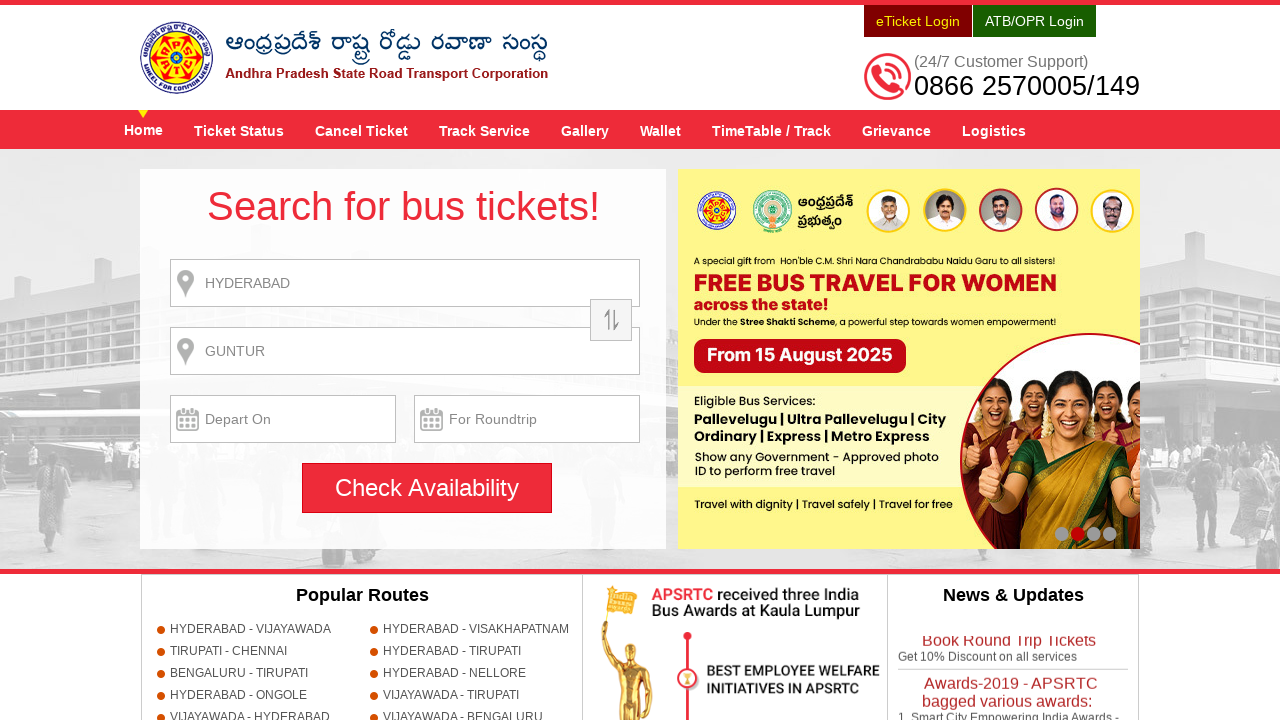

Waited 1 second for destination city input to process
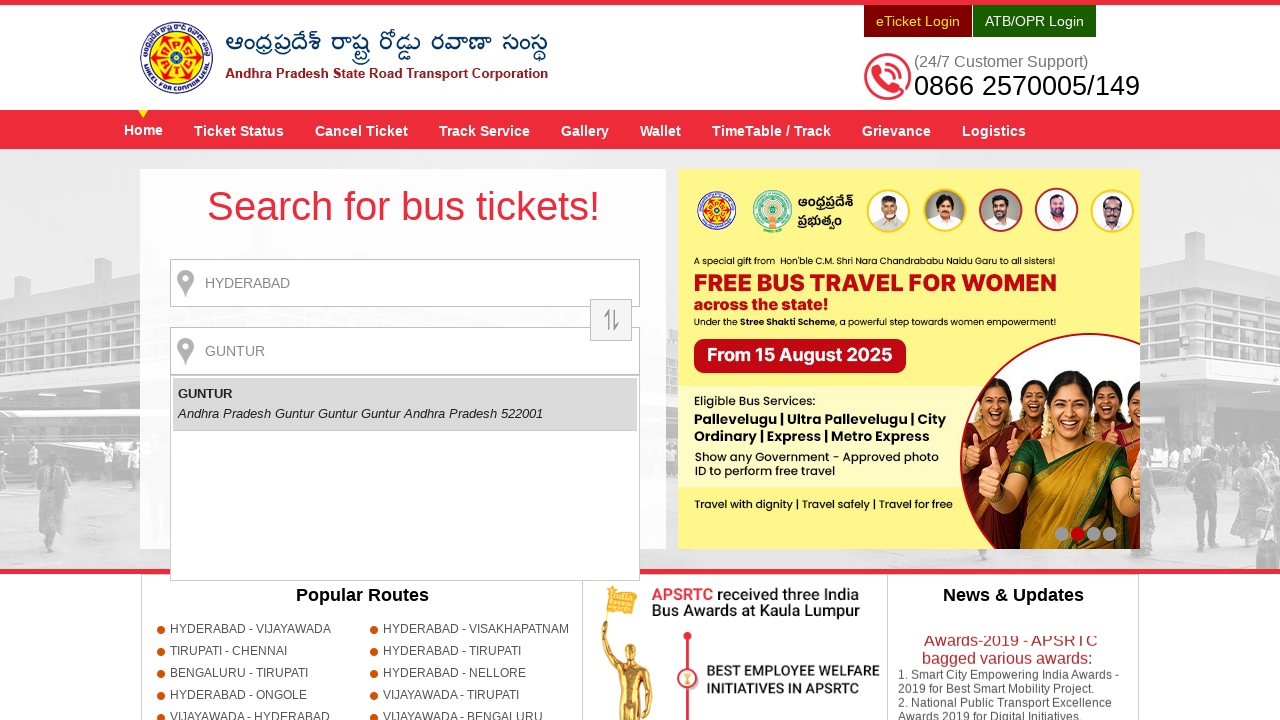

Pressed Enter to confirm destination city selection
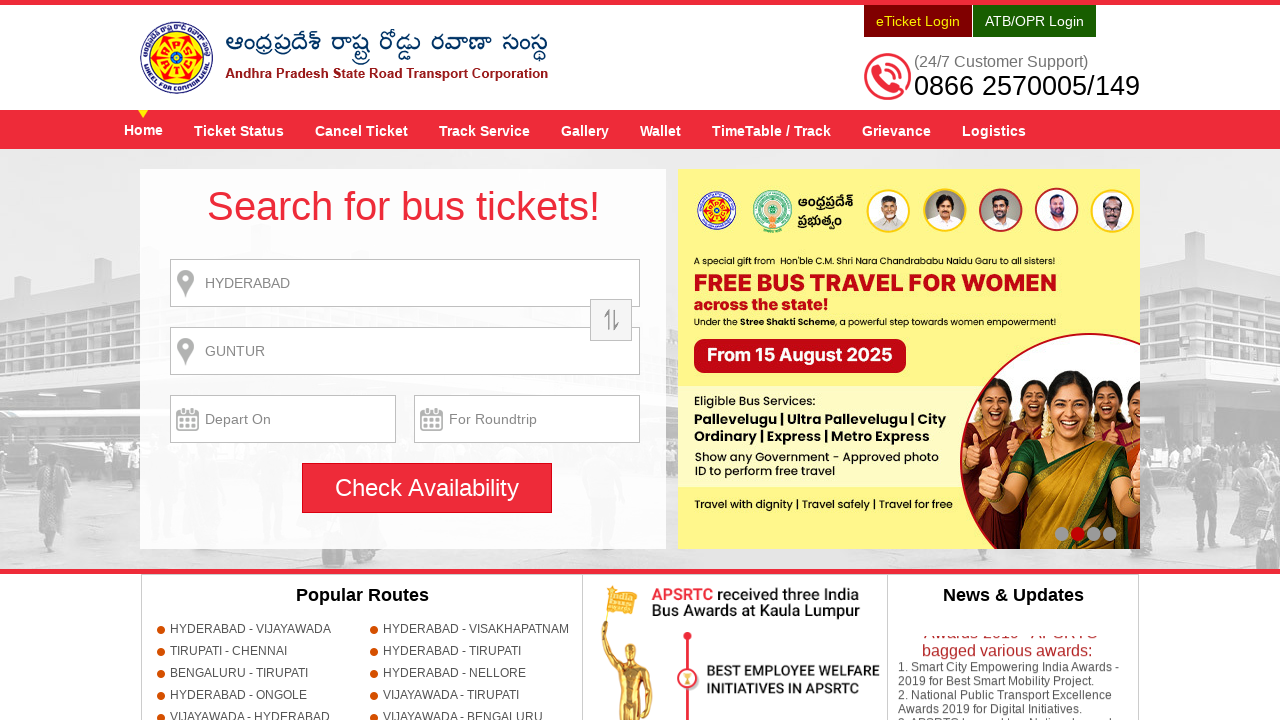

Clicked on journey date field to open date picker at (283, 419) on xpath=//input[@name='txtJourneyDate']
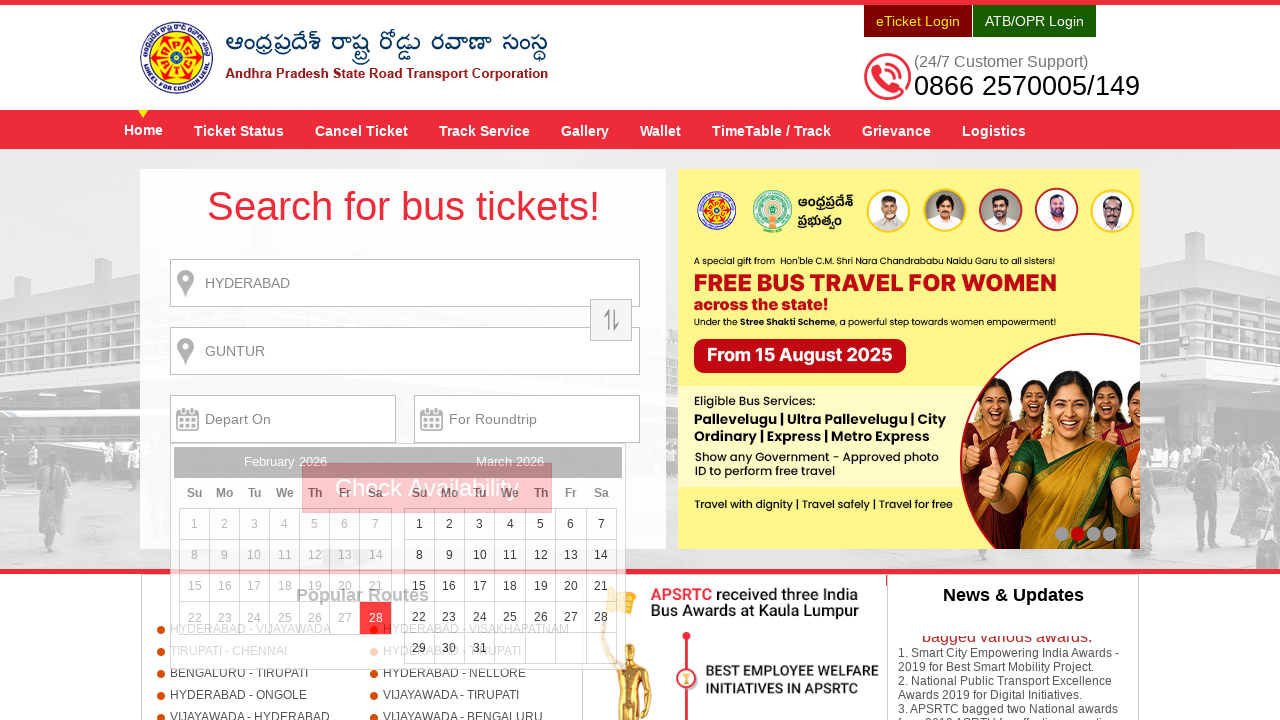

Selected date 15 from the date picker at (419, 586) on xpath=//a[text()='15']
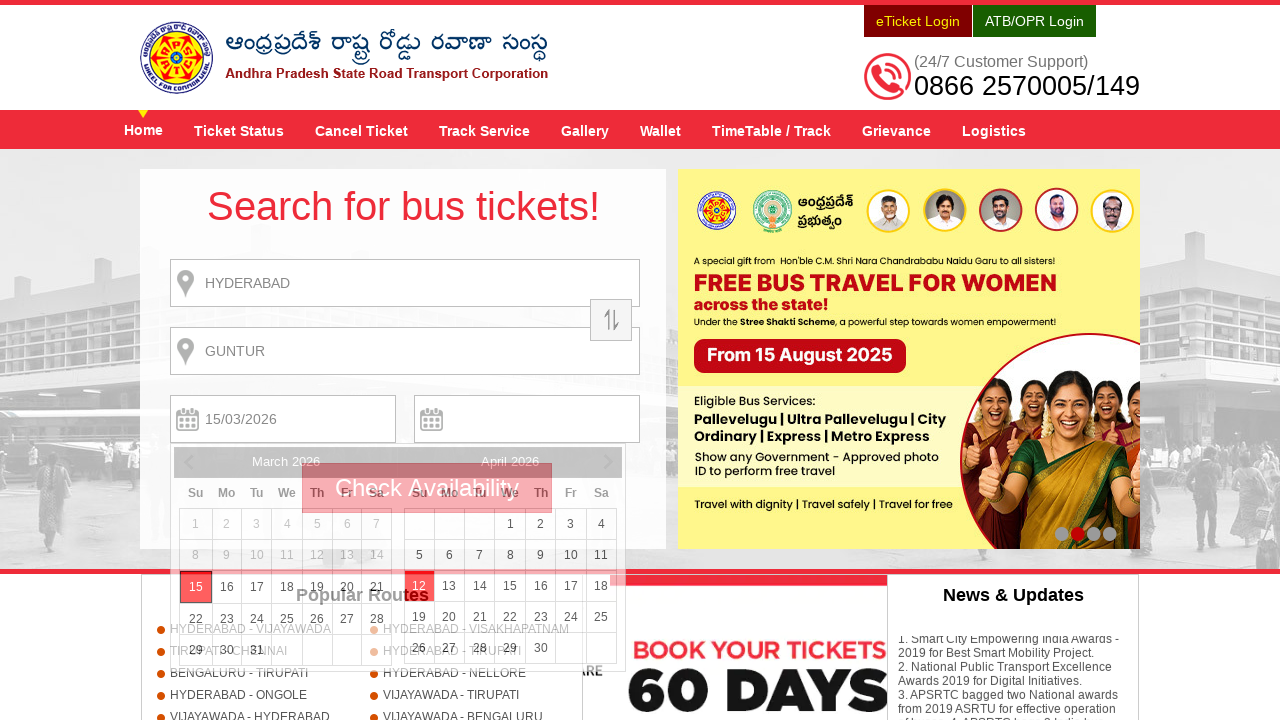

Clicked Check Availability button to search for available buses at (427, 488) on xpath=//input[@value='Check Availability']
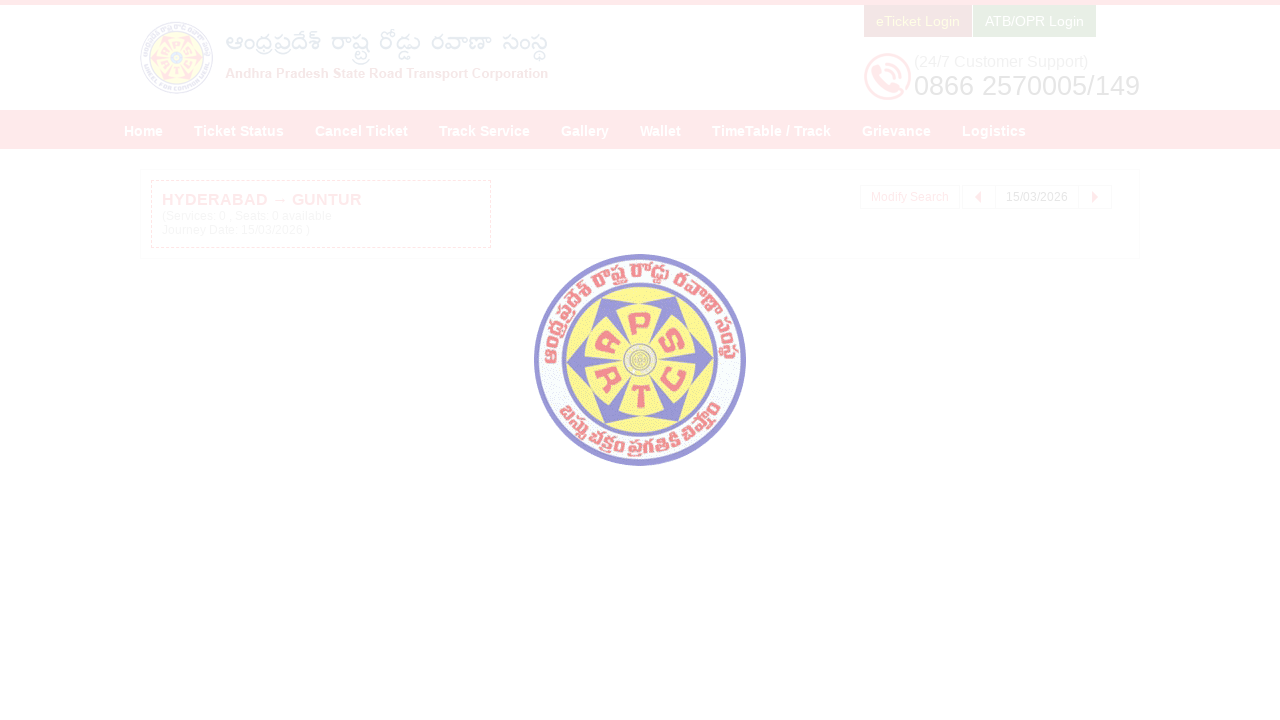

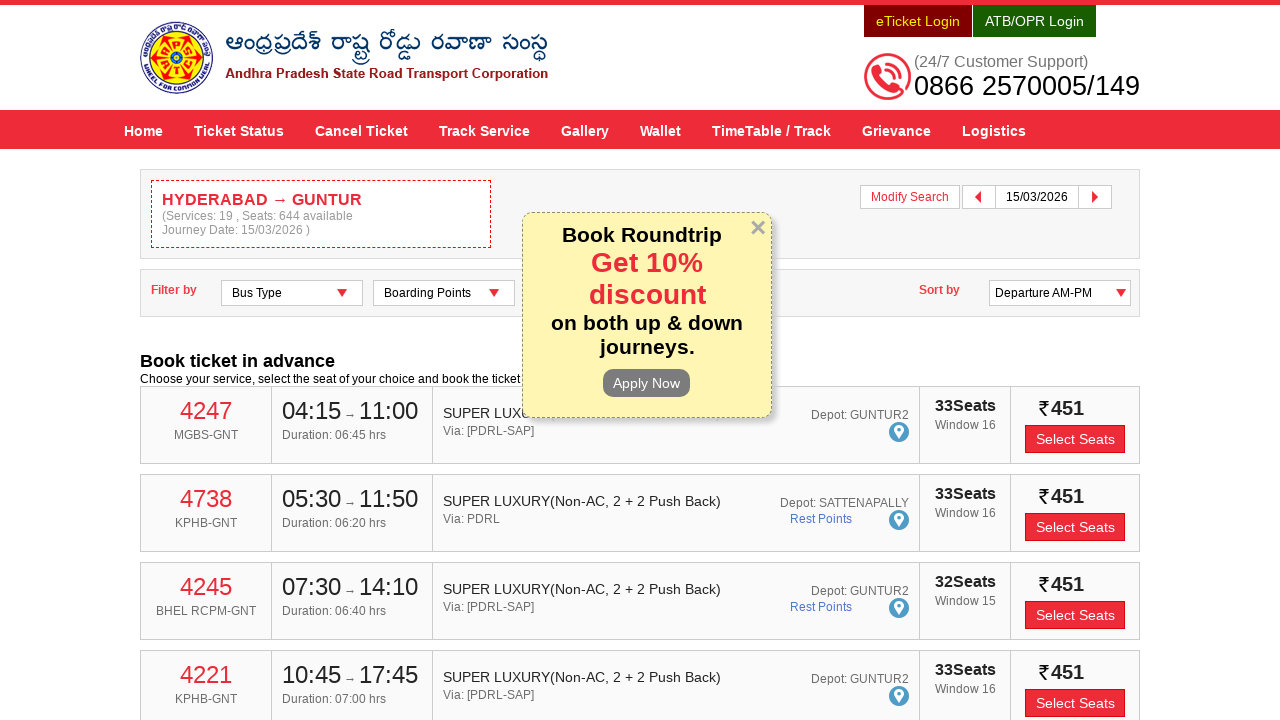